Tests navigation by clicking on a link and then using browser back navigation

Starting URL: https://jqueryui.com/

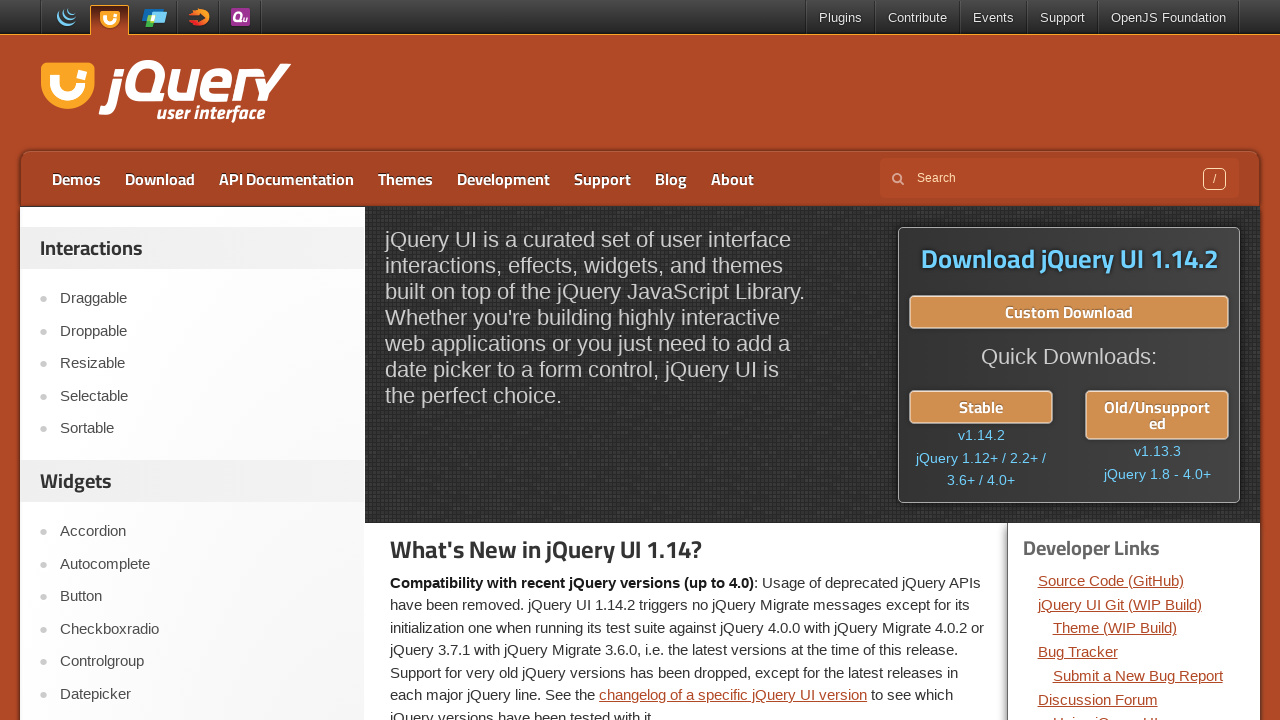

Clicked on 'Add Class' link at (202, 361) on text=Add Class
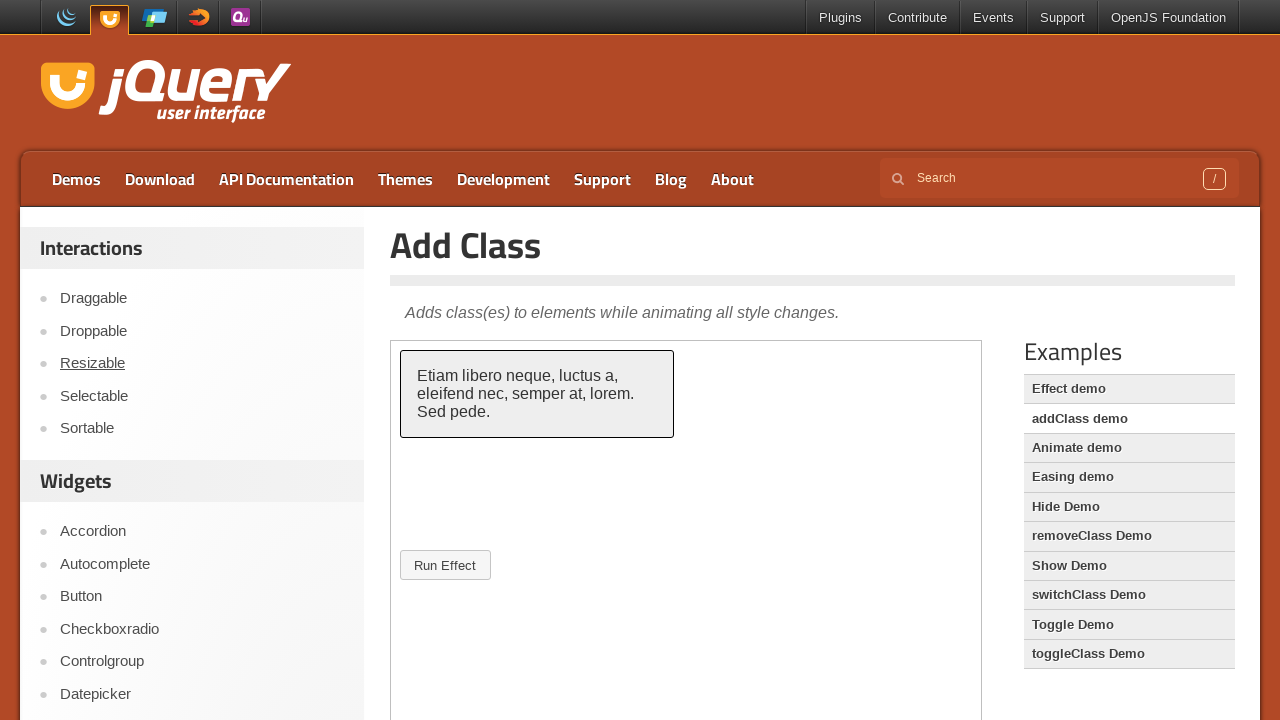

Page loaded and DOM content rendered
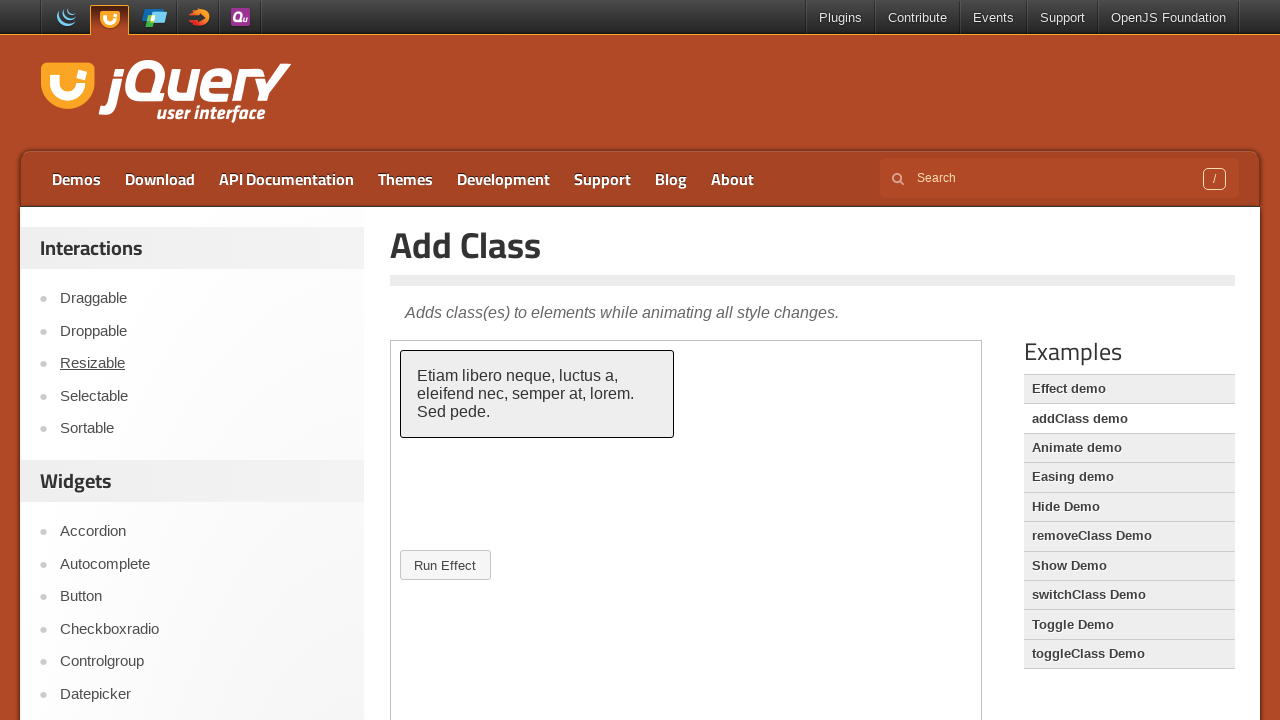

Navigated back to previous page
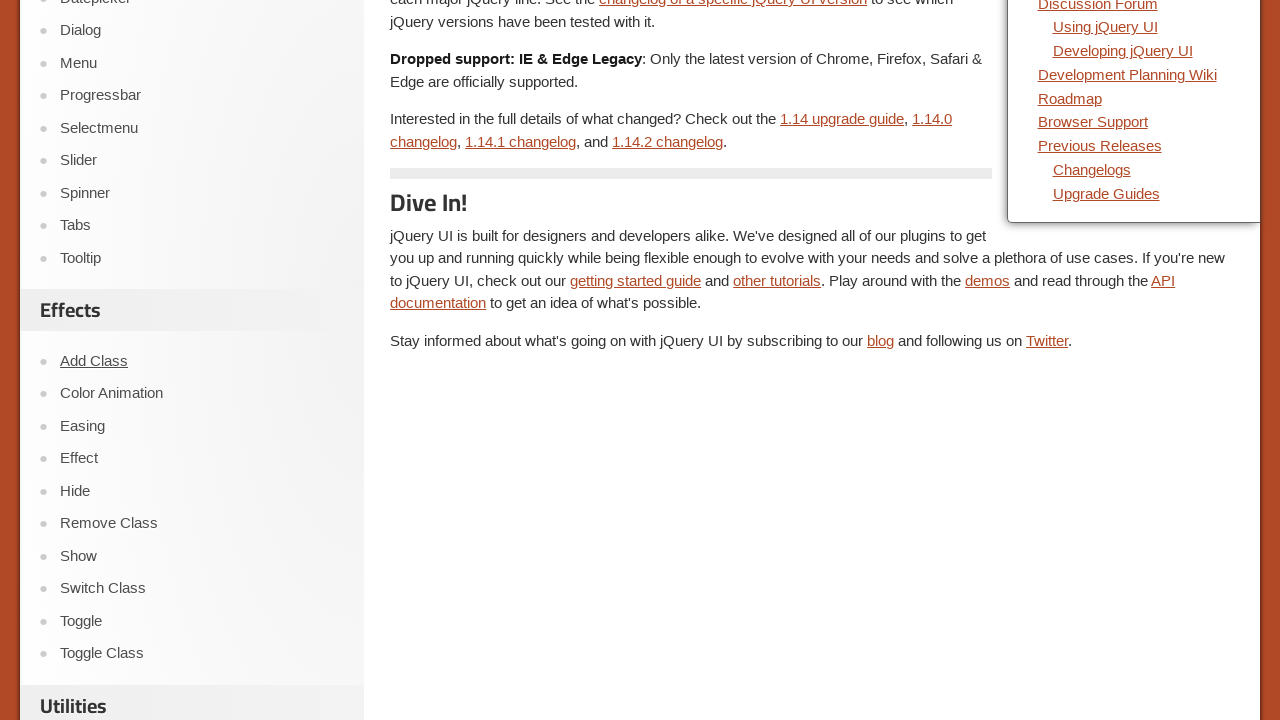

Navigated back again to jqueryui.com home
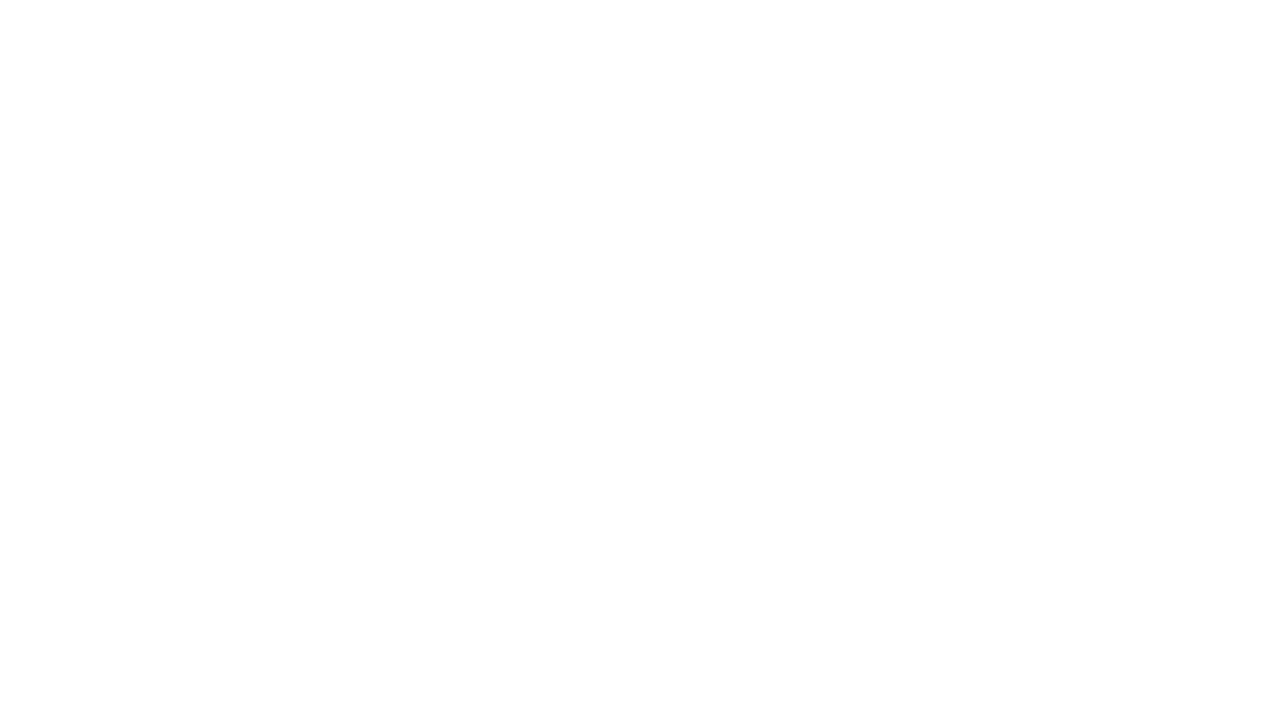

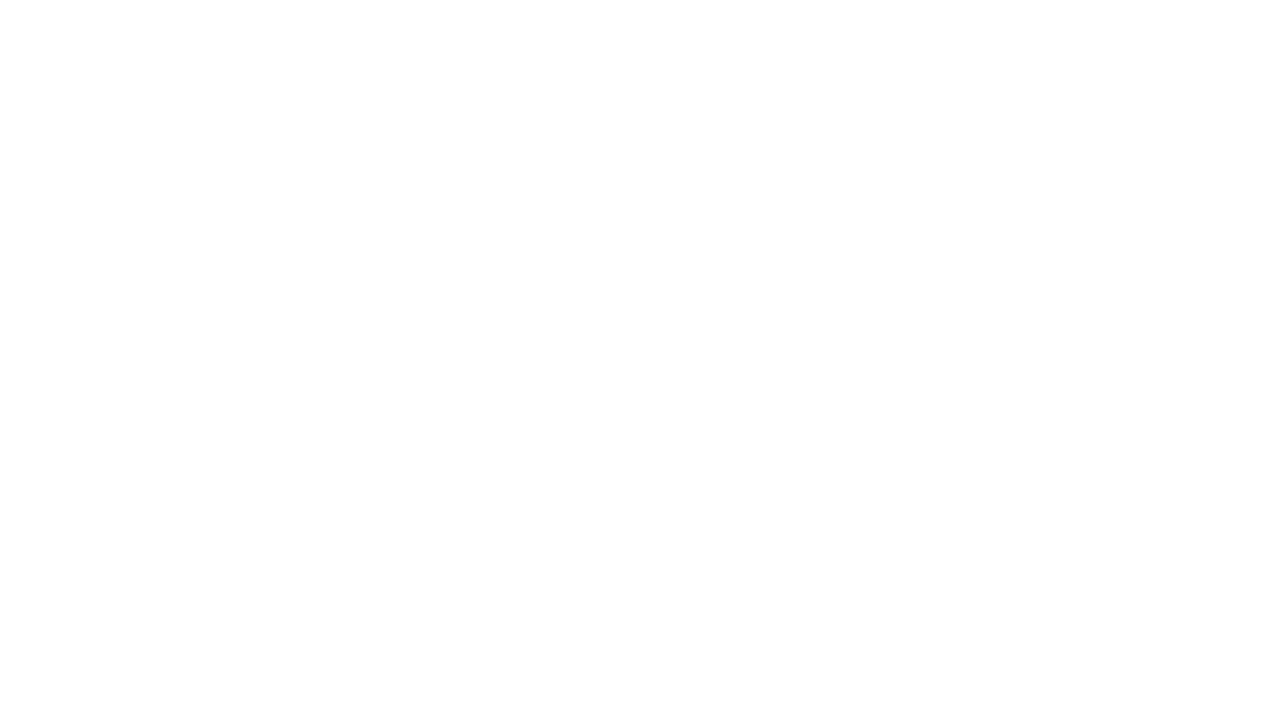